Tests registration form validation by clicking the Sign Up button without filling any fields and verifying that an error message is displayed for the name field.

Starting URL: https://ijmeet.com/register?csrt=3501598330926279659

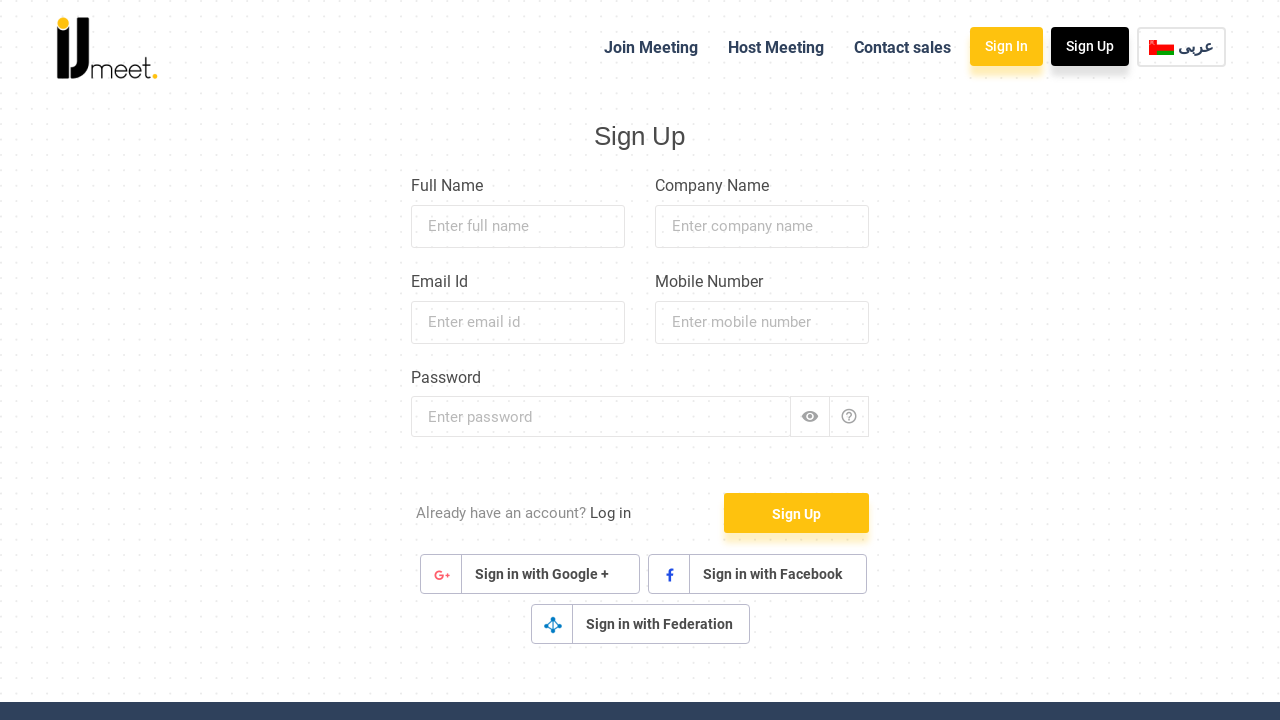

Clicked Sign Up button without filling any fields at (796, 513) on xpath=//button[contains(text(),'Sign Up')]
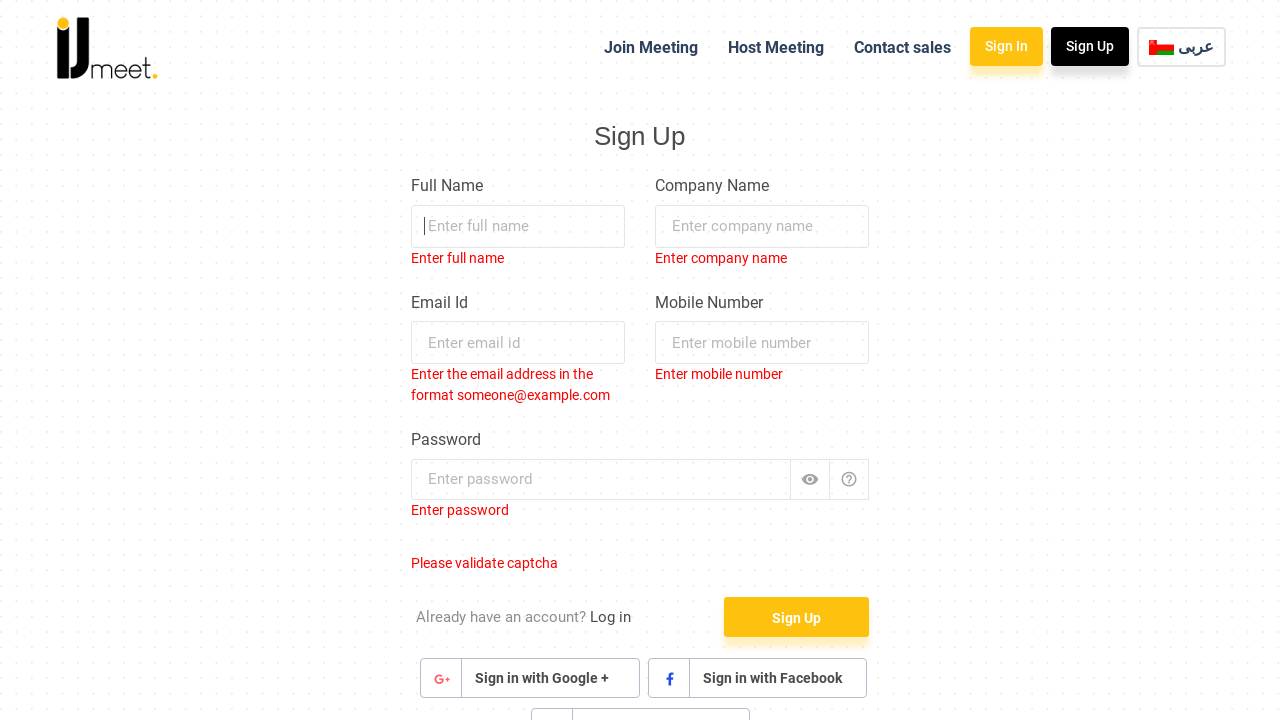

Error message for name field became visible
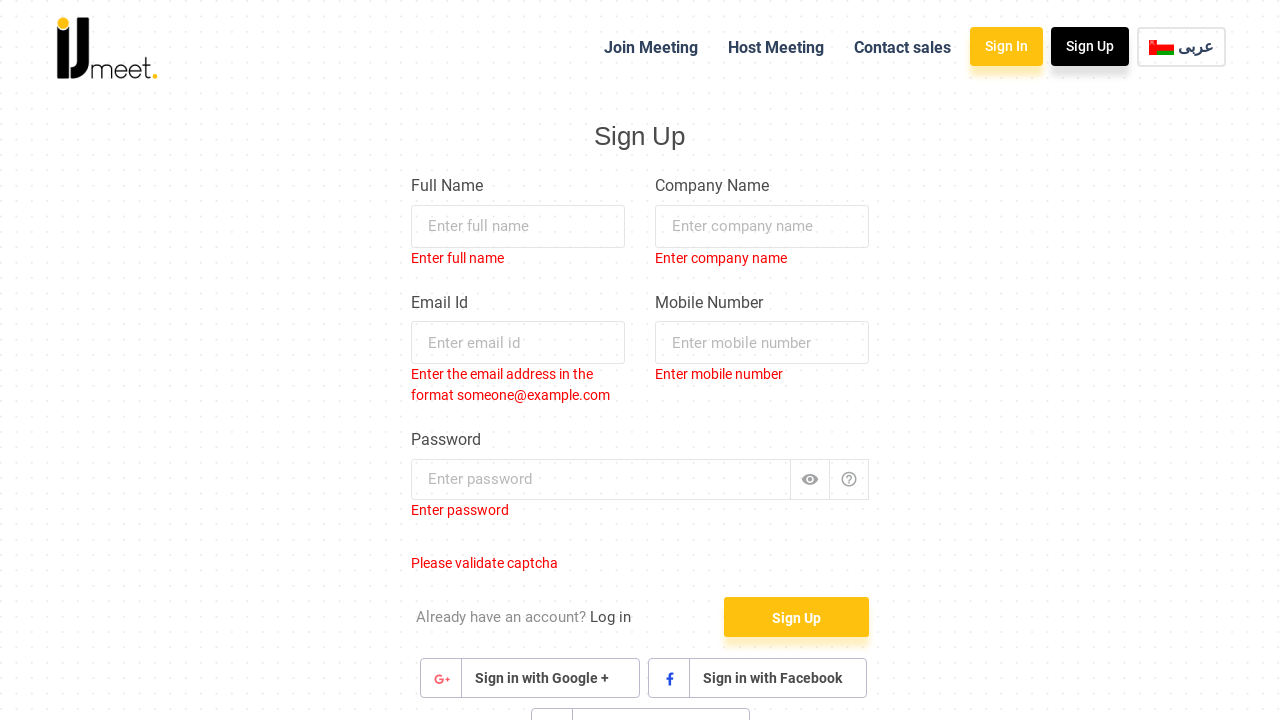

Retrieved error message text content
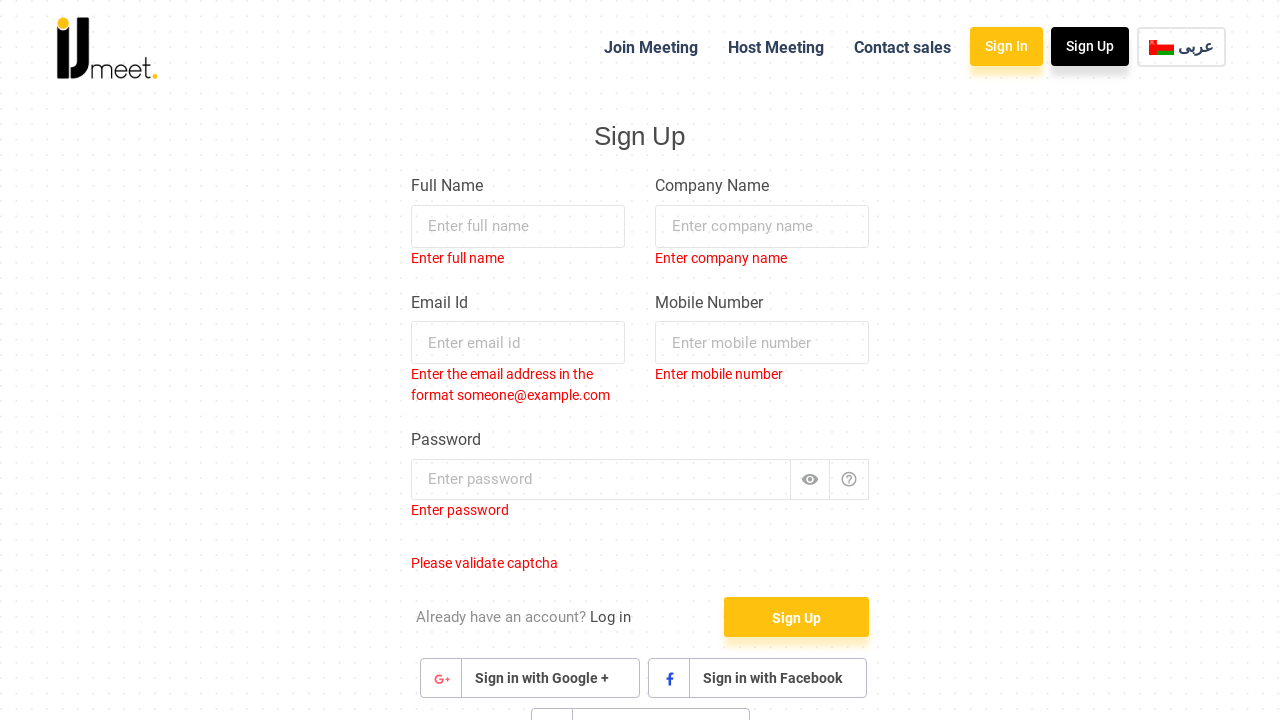

Verified error message is not empty - validation passed
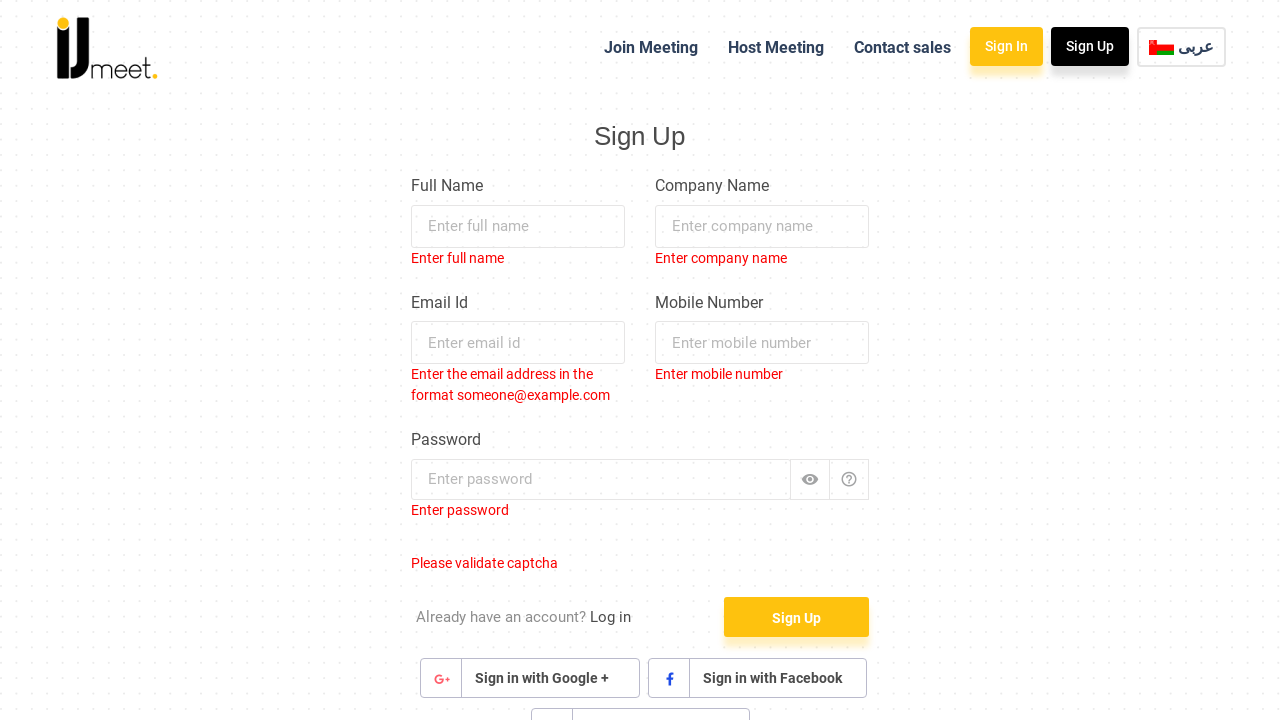

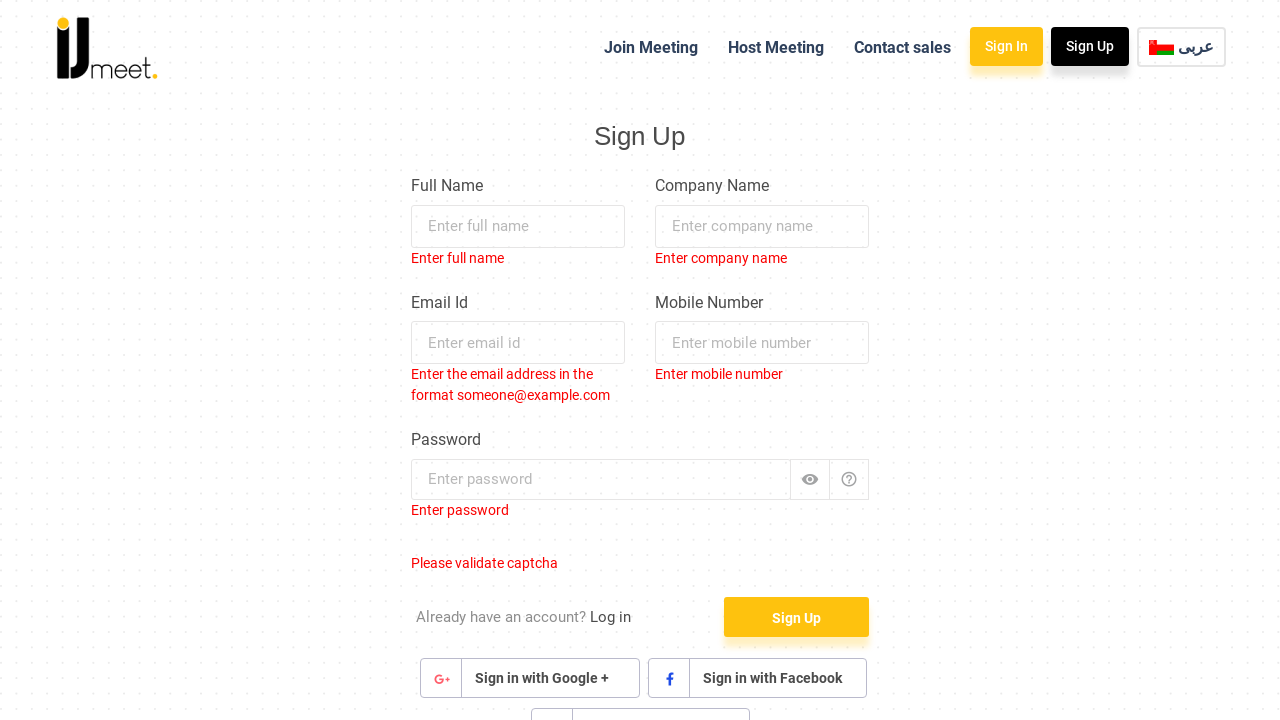